Tests right-click functionality on a button and verifies the confirmation message appears

Starting URL: https://demoqa.com/buttons

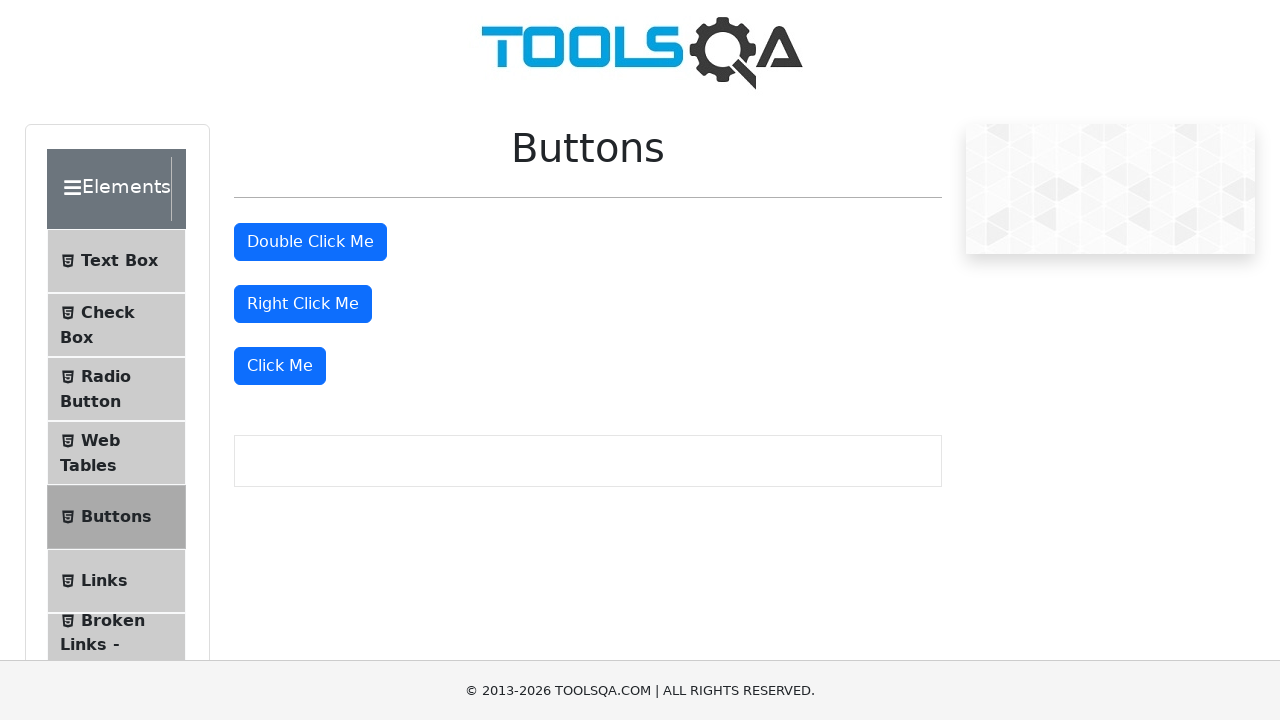

Right-clicked the 'Right Click Me' button at (303, 304) on internal:text="Right Click Me"i
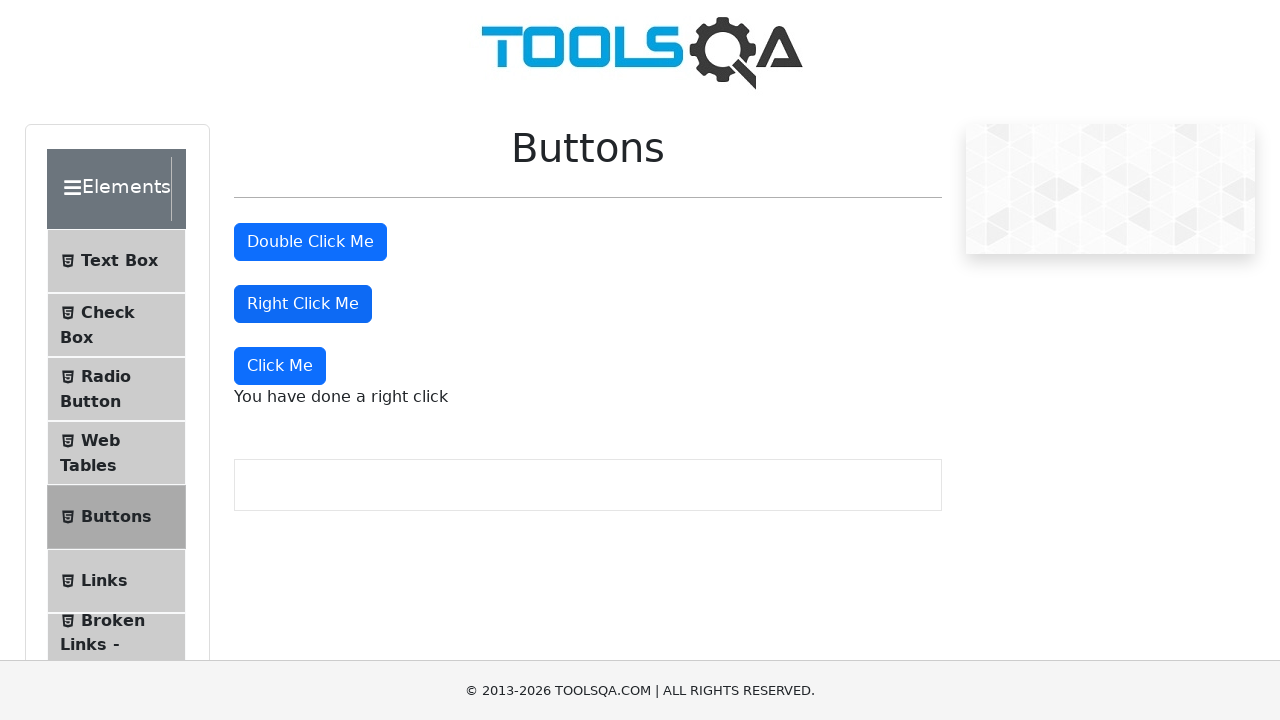

Retrieved right-click confirmation message text
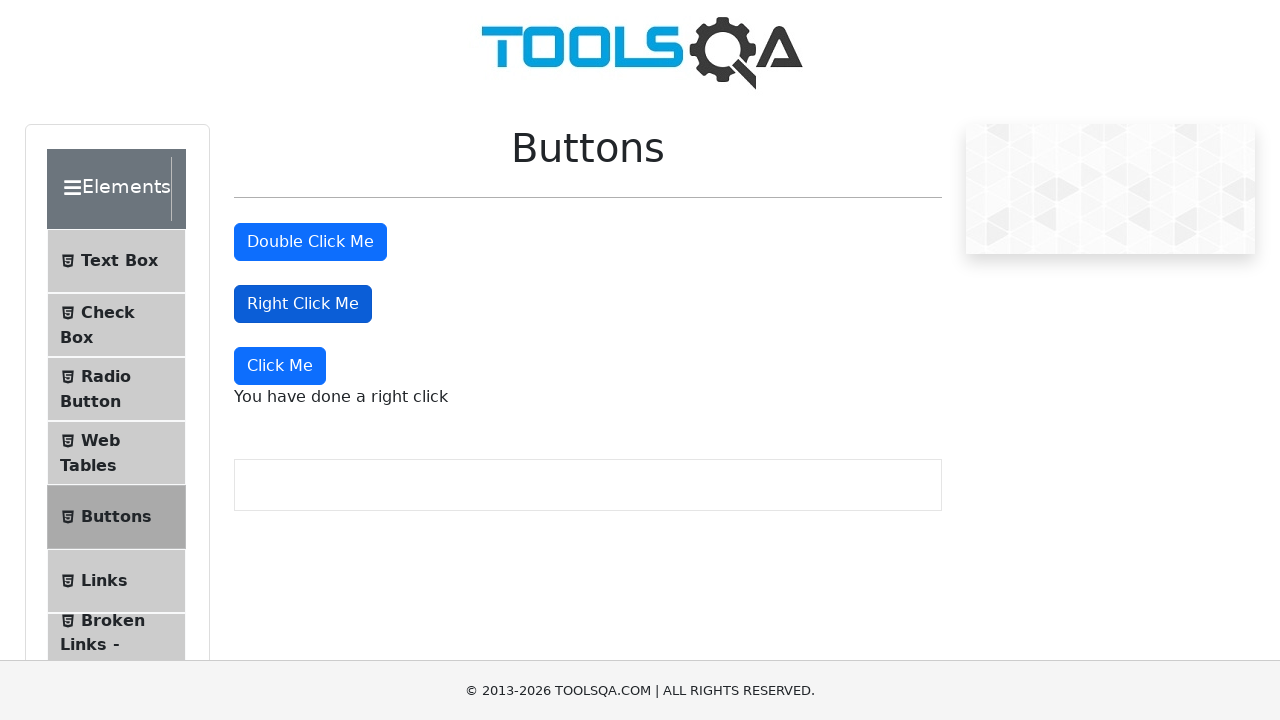

Verified right-click message equals 'You have done a right click'
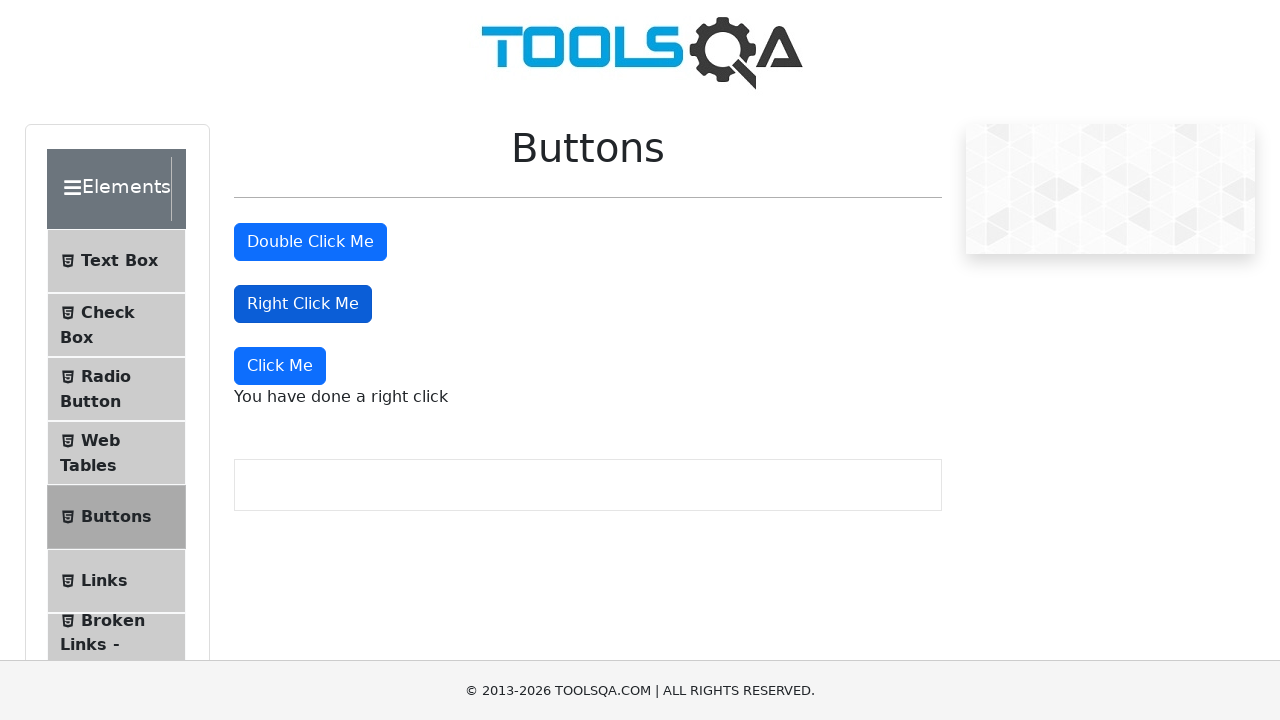

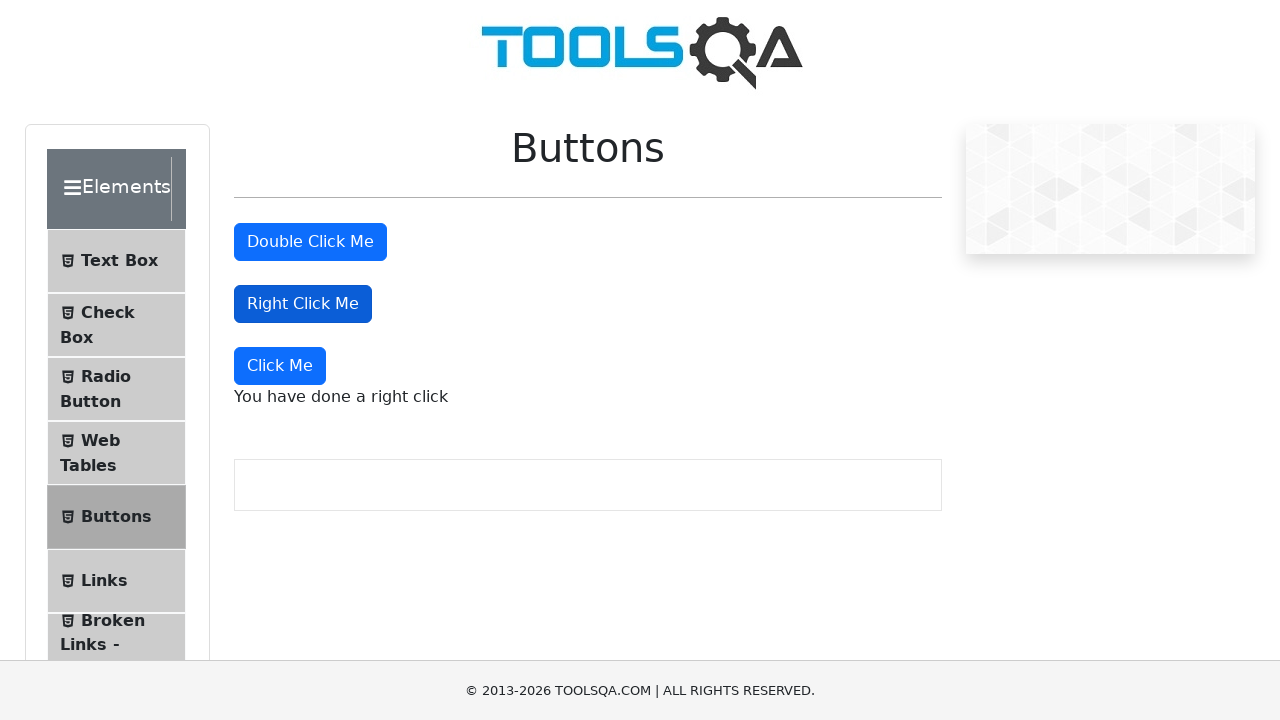